Tests the product review functionality by viewing a product, filling out the review form with name, email, and message, then submitting the review.

Starting URL: https://automationexercise.com/products

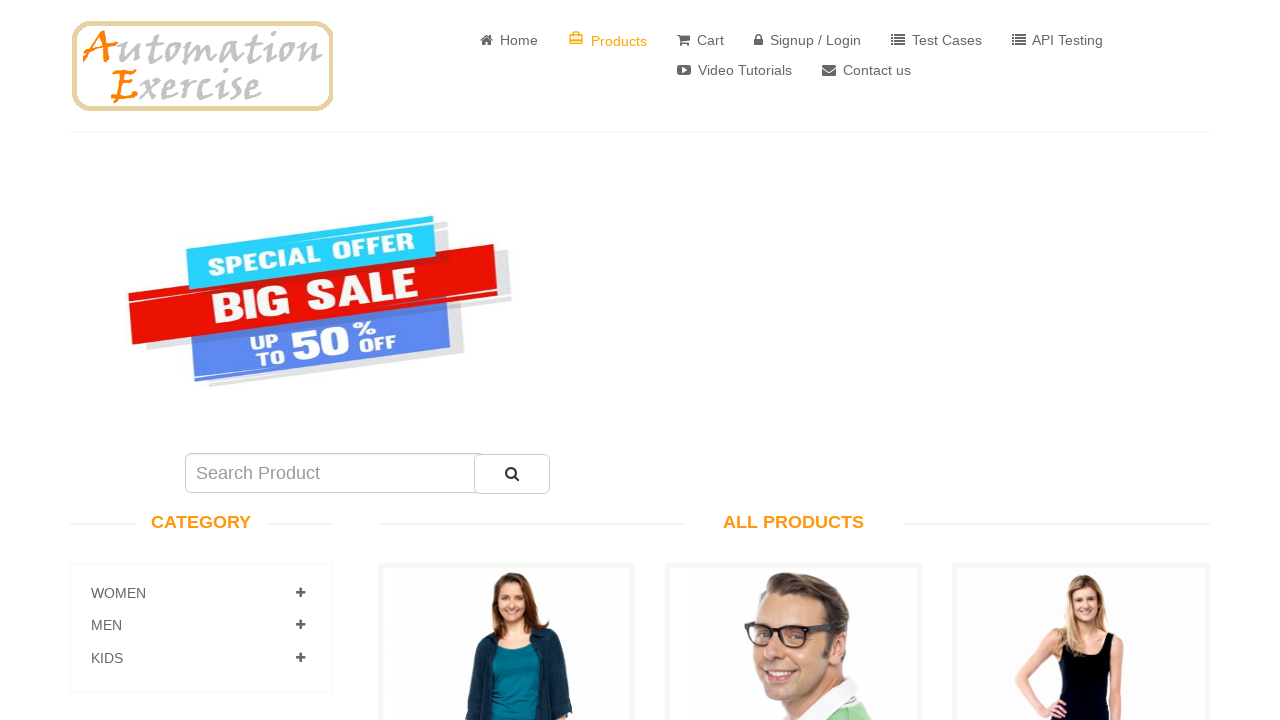

Clicked View Product for Polo product (5th item) at (506, 360) on xpath=//div[@class='features_items']/div[5]//li/a
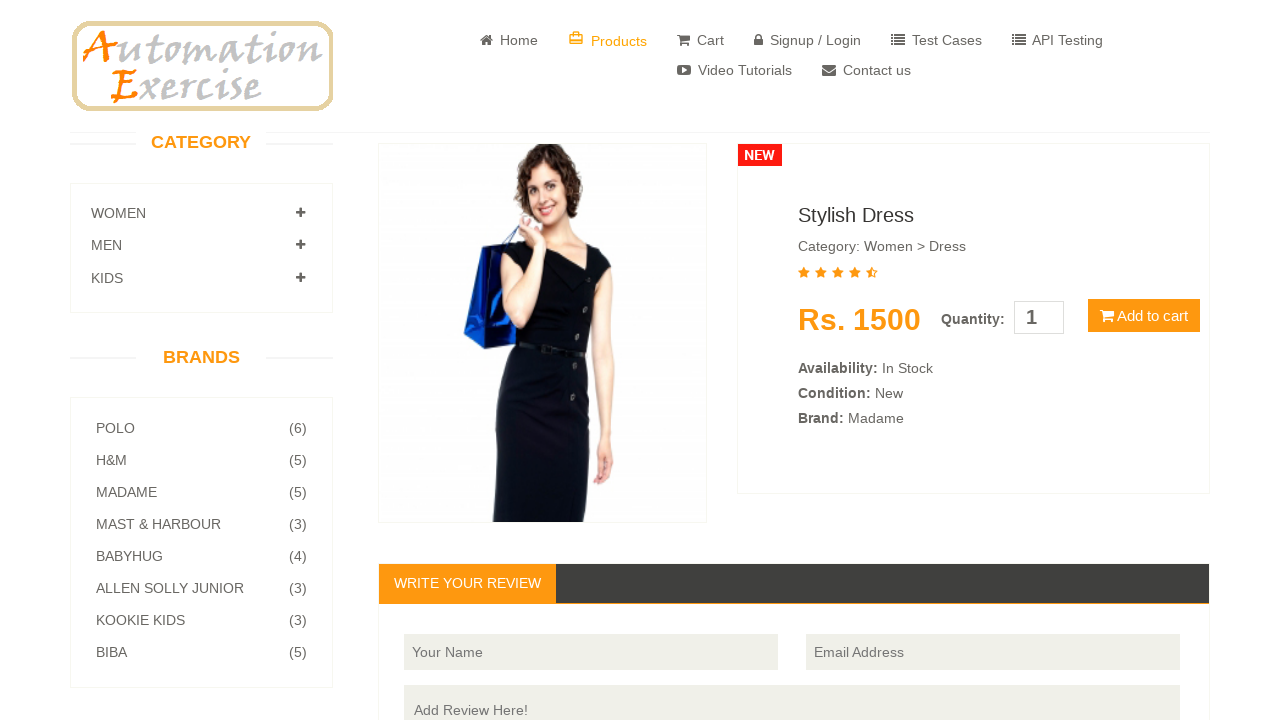

Waited for review section to load
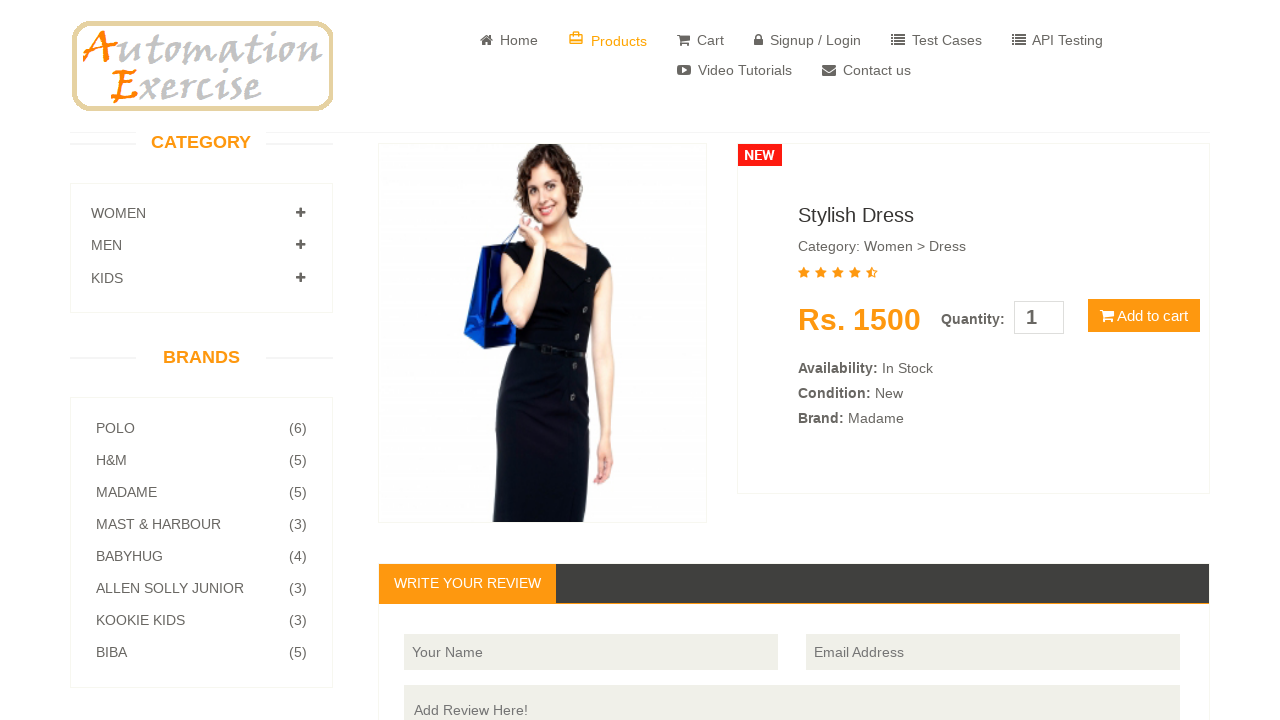

Filled review name field with 'Sarah Johnson' on //form[@id='review-form']//input[1]
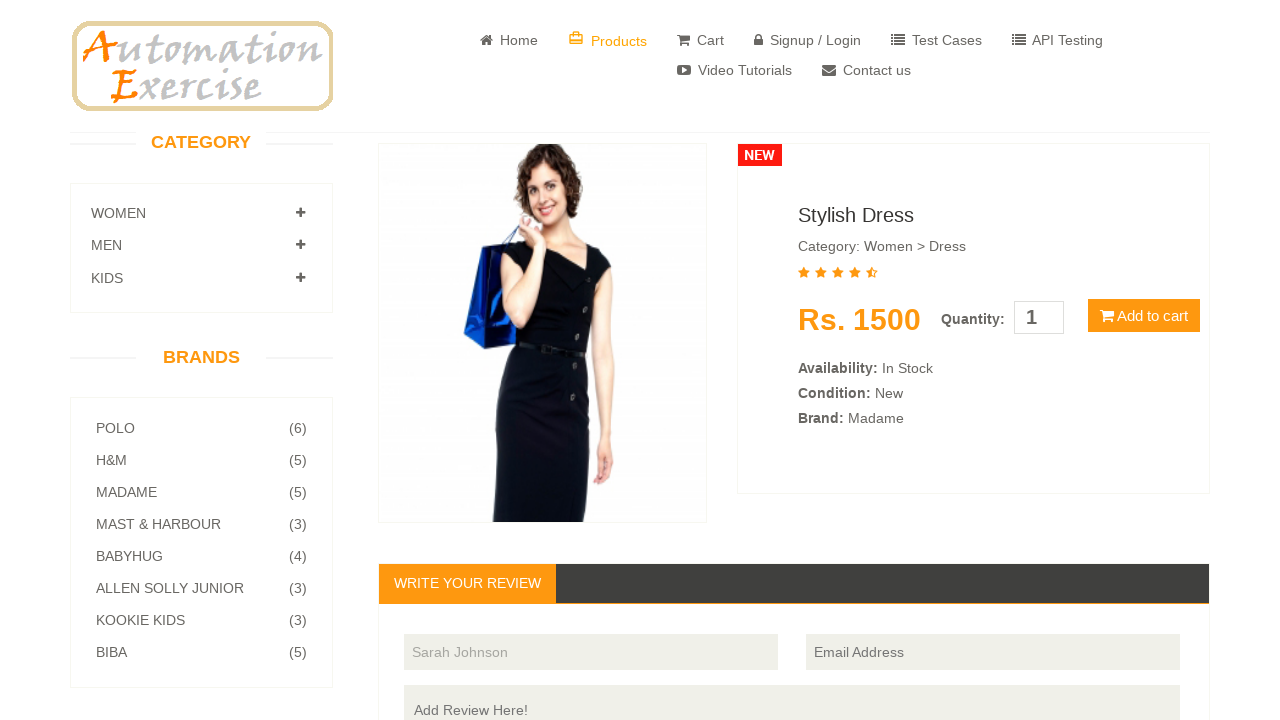

Filled review email field with 'sarah.johnson@email.com' on //form[@id='review-form']//input[2]
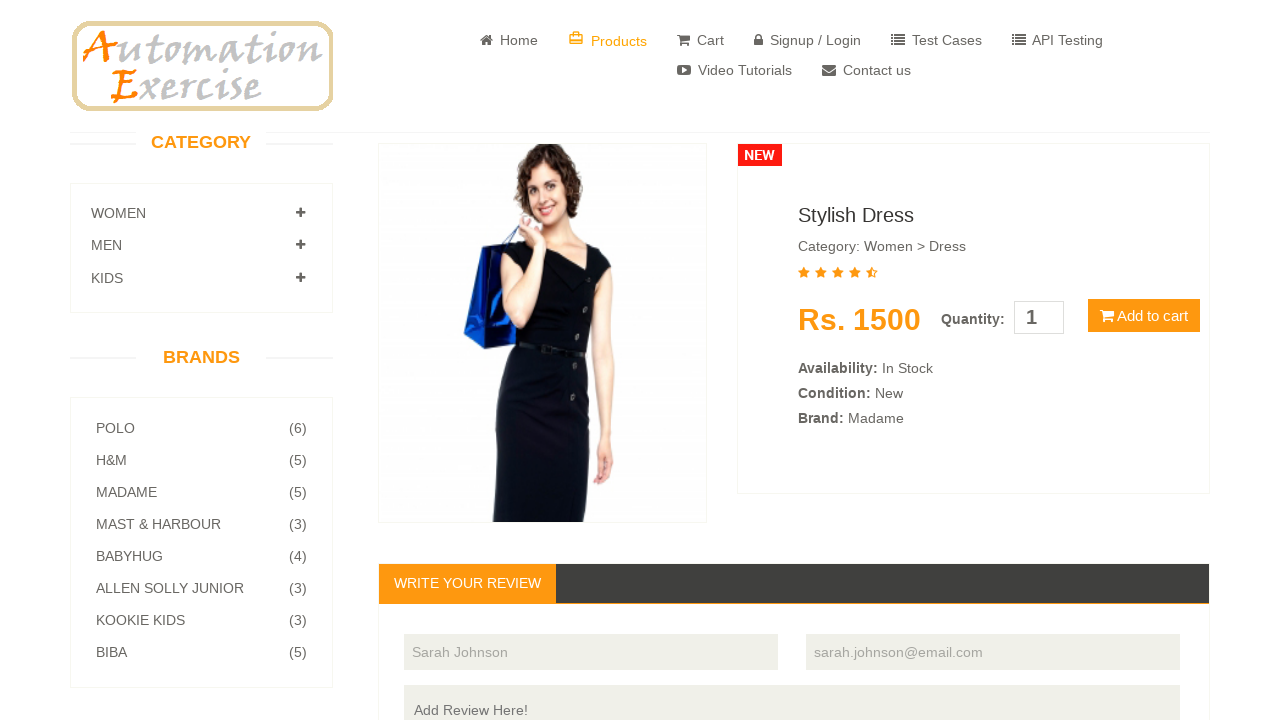

Filled review message field with product feedback on textarea[name='review']
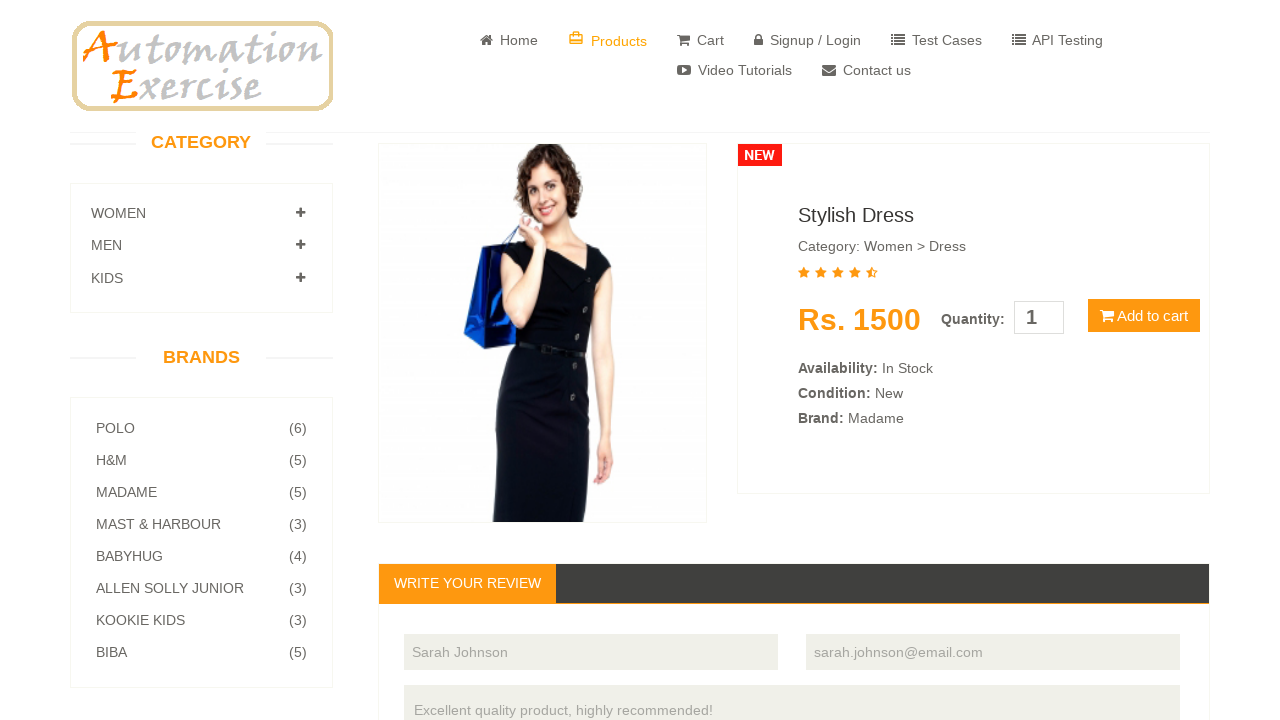

Clicked submit review button at (1150, 361) on xpath=//form[@id='review-form']/button
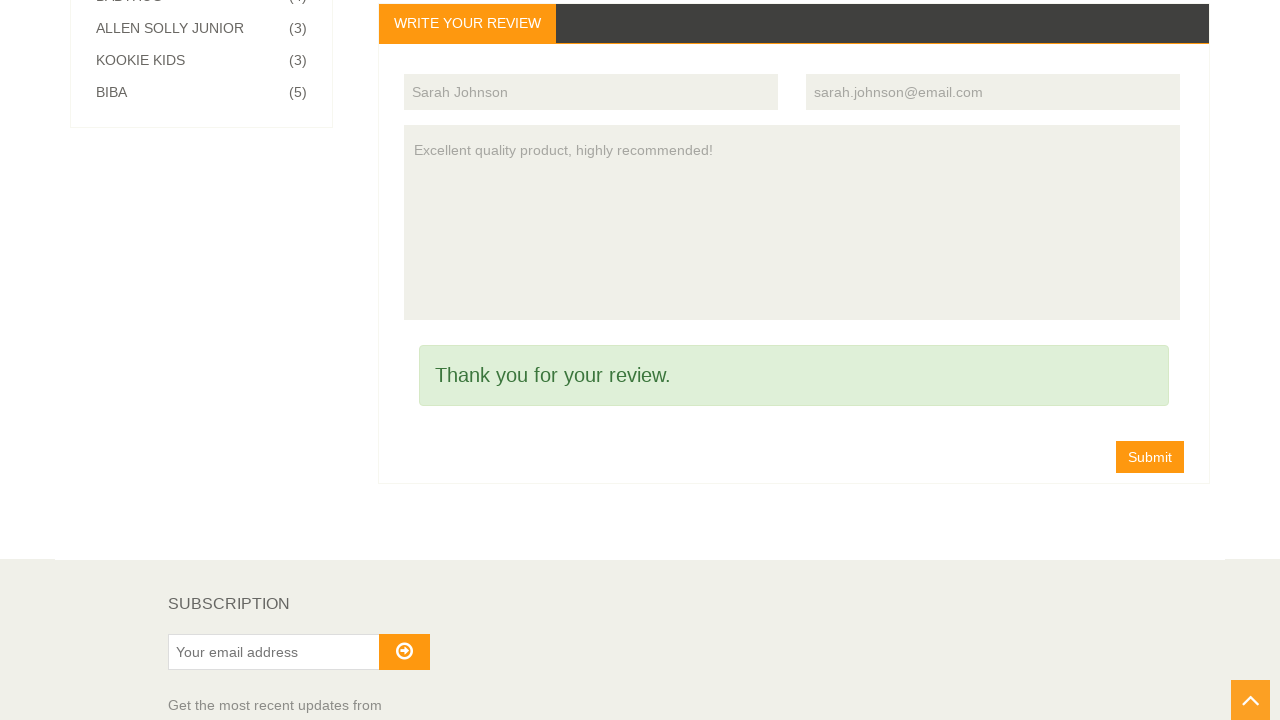

Waited for success message to appear
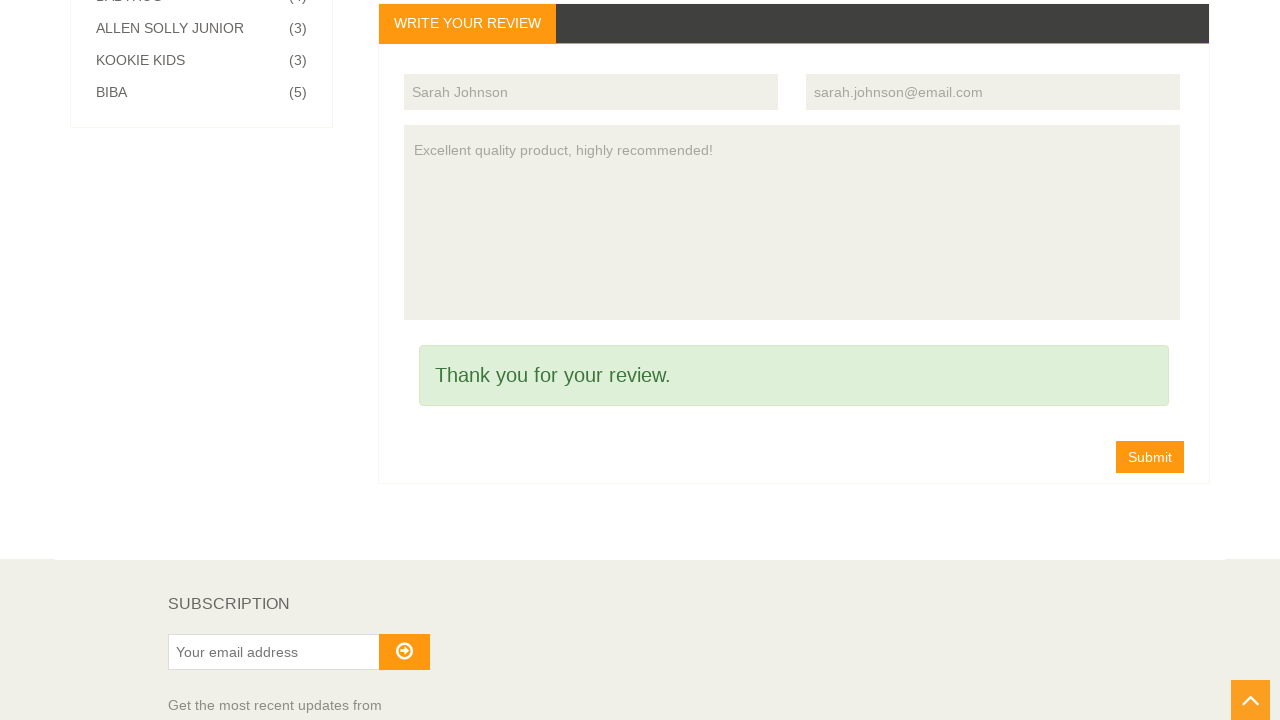

Clicked Home button to return to main page at (509, 40) on xpath=//ul[@class='nav navbar-nav']/li[1]/a
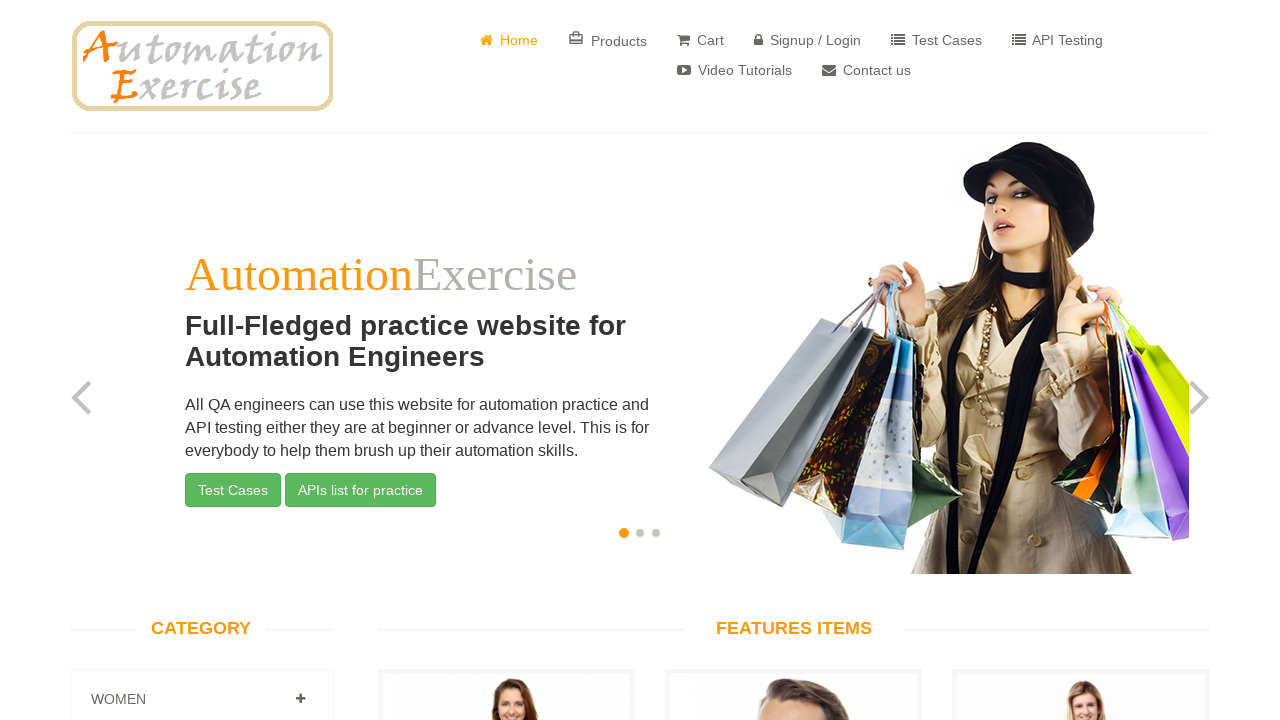

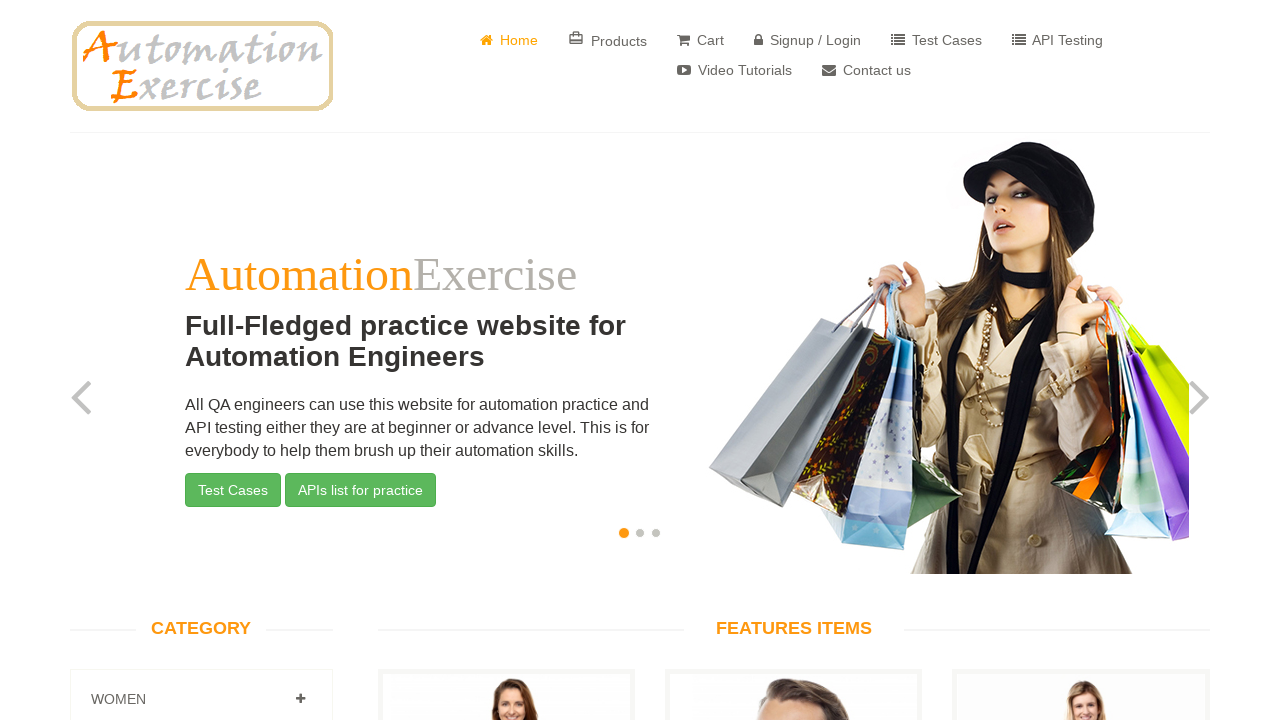